Navigates to an OpenCart demo site and applies zoom transformation to the page using JavaScript

Starting URL: https://naveenautomationlabs.com/opencart/index.php?route=common/home

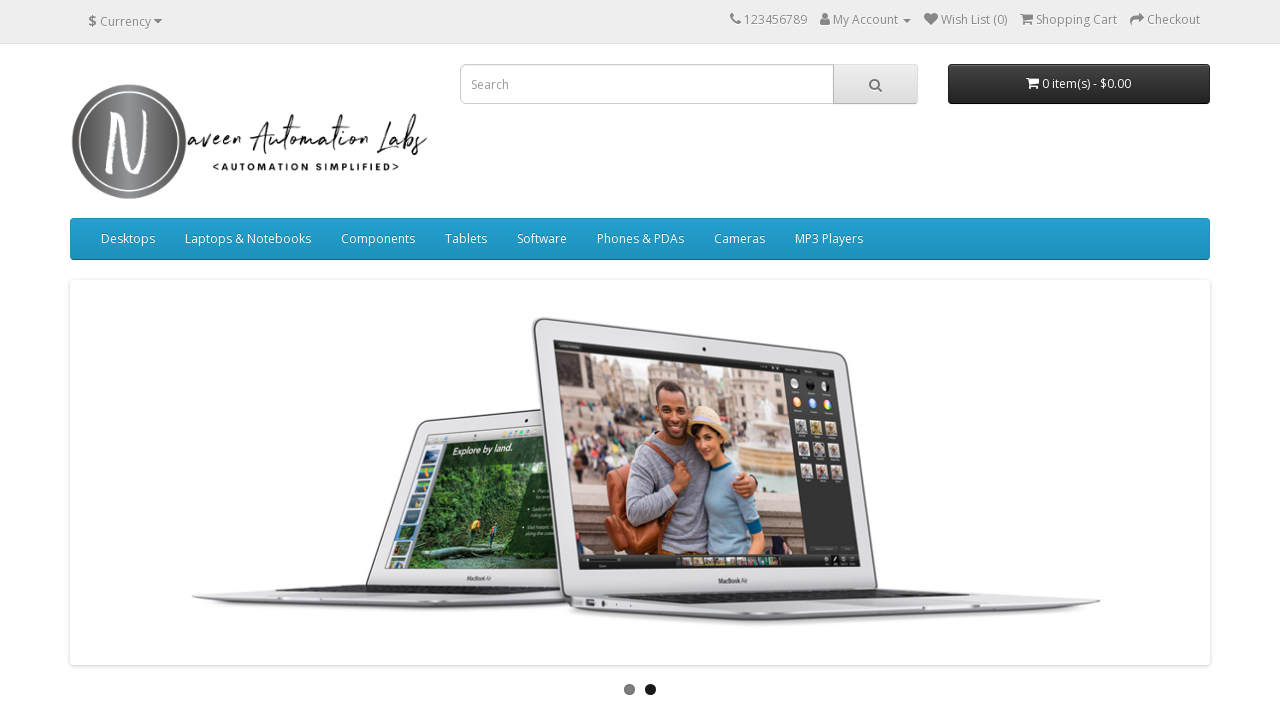

Applied 50% zoom transformation to the page using JavaScript
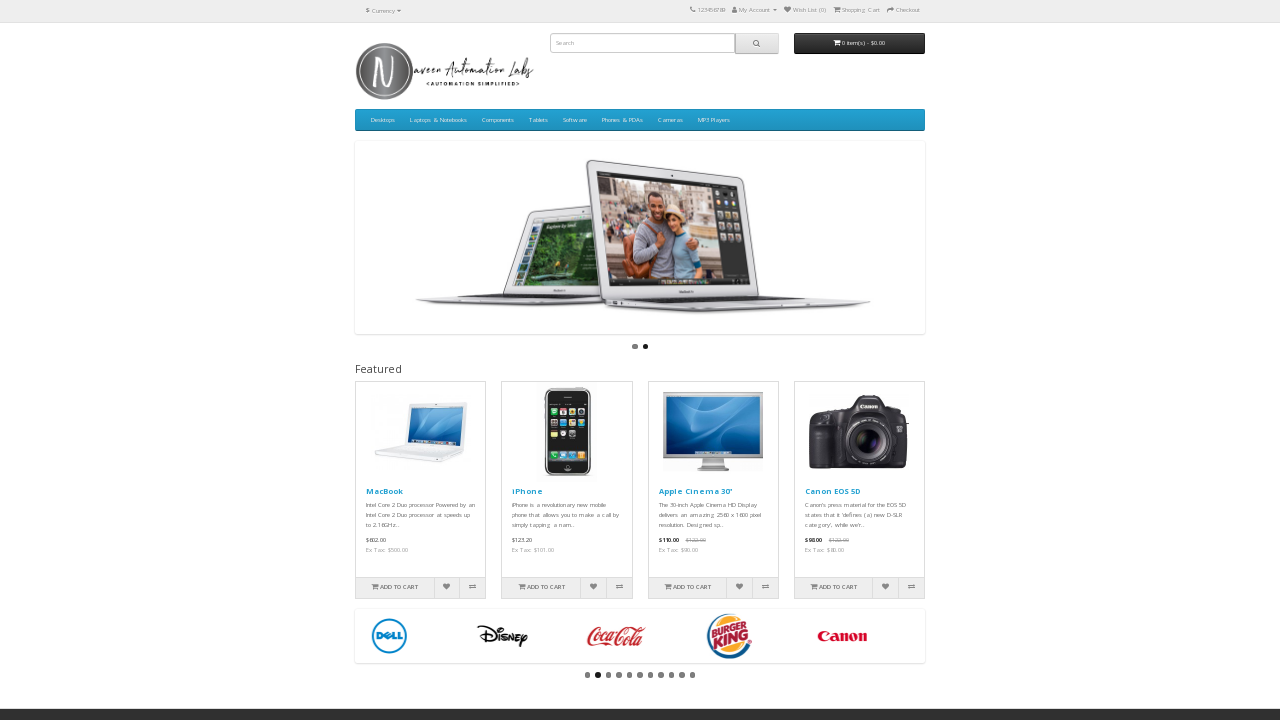

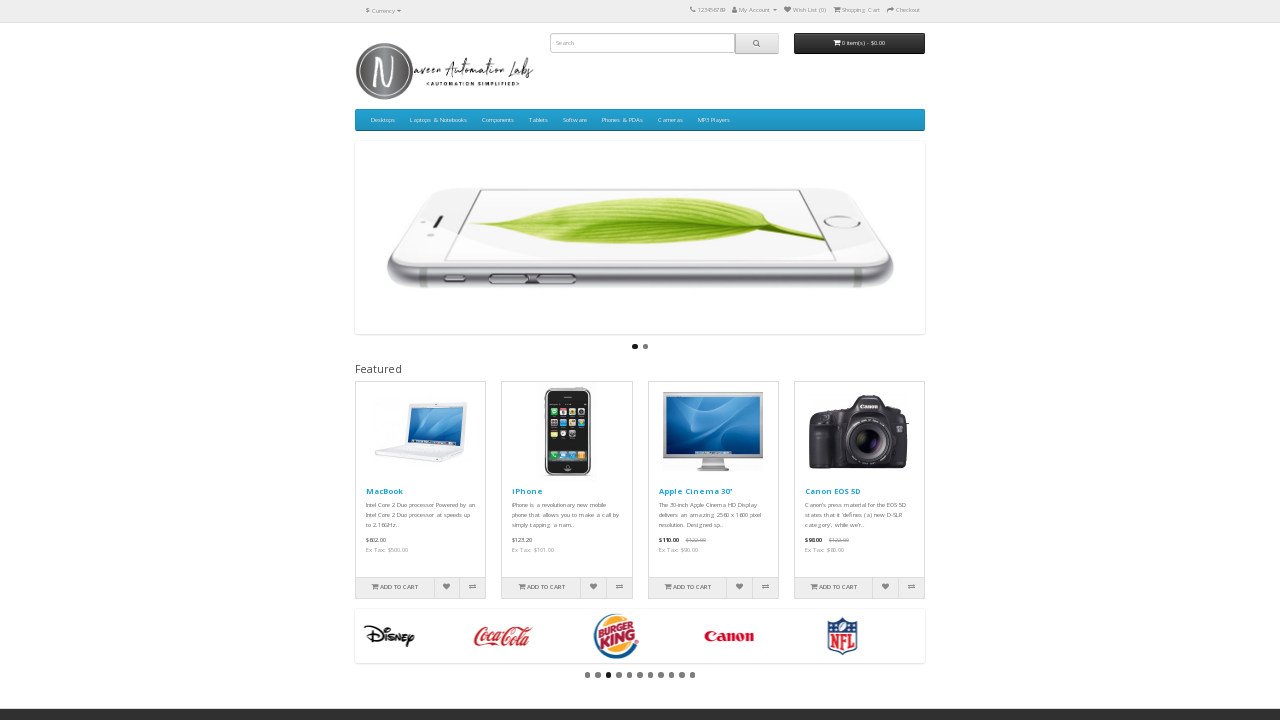